Tests page scrolling functionality by scrolling down the Selenium downloads page and then scrolling back up to the top

Starting URL: https://www.selenium.dev/downloads/

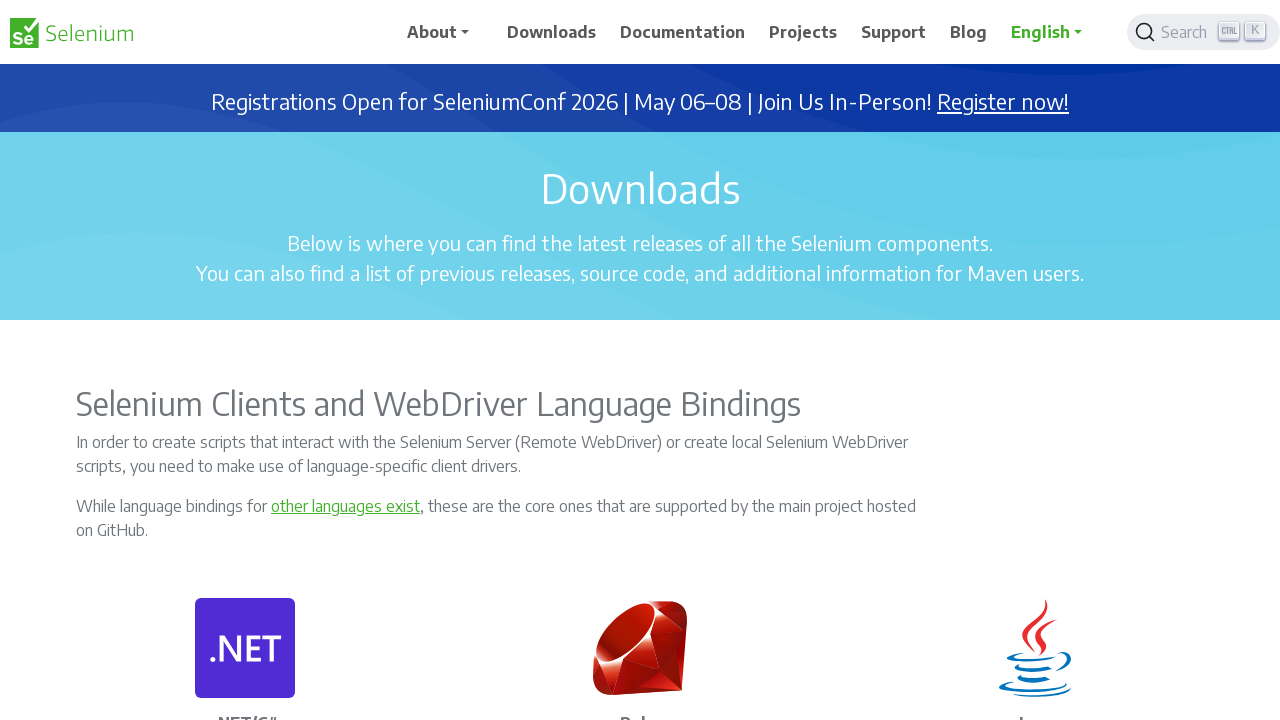

Scrolled down the Selenium downloads page by 4500 pixels
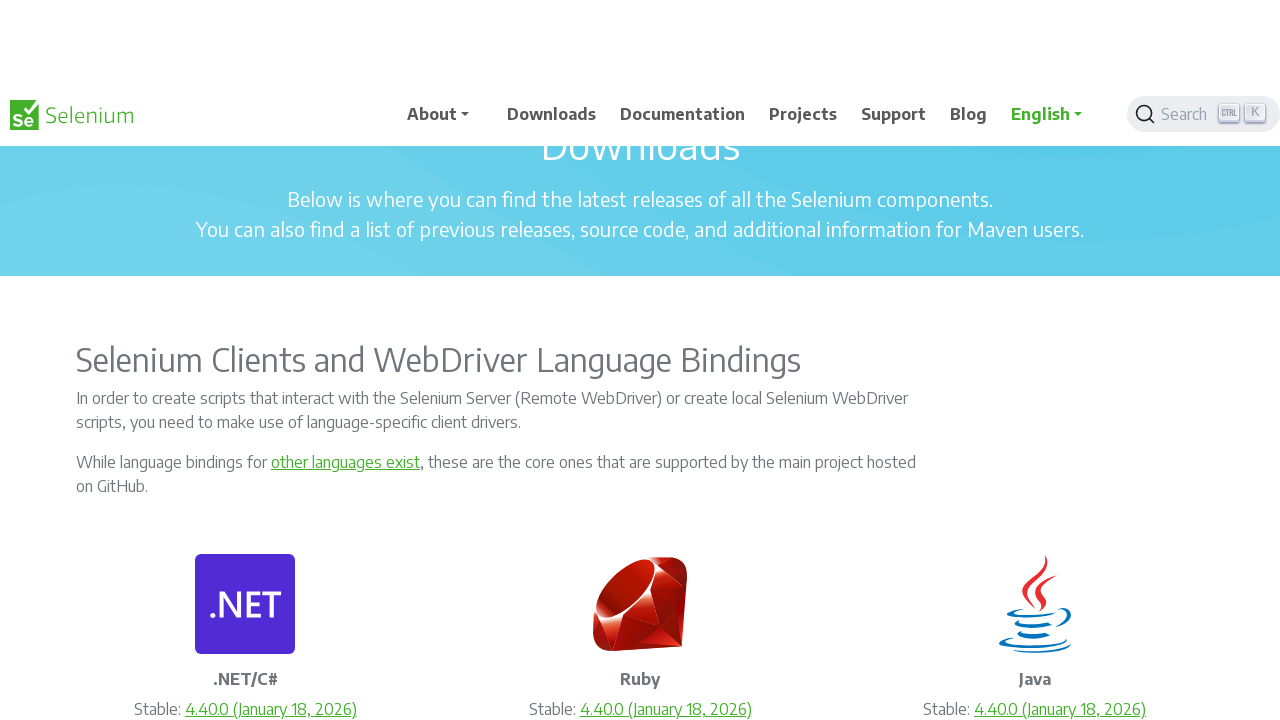

Waited 2 seconds to observe scroll position
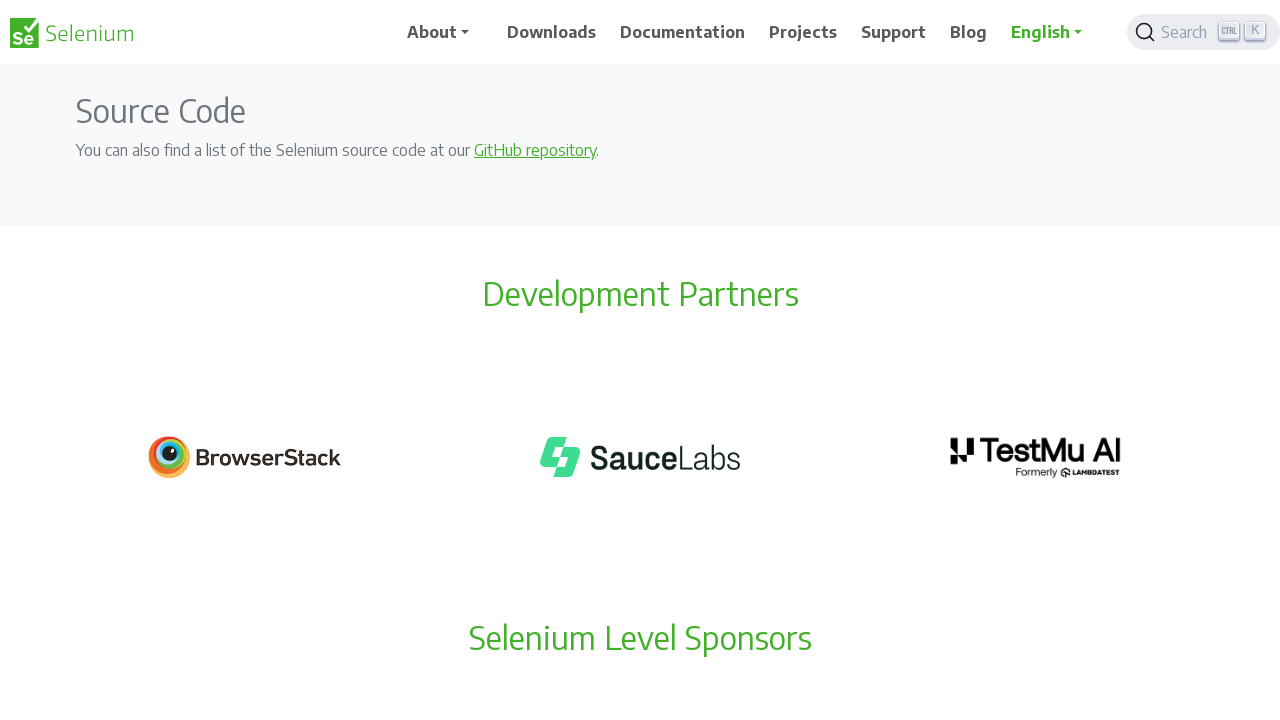

Scrolled back up to the top by 4500 pixels
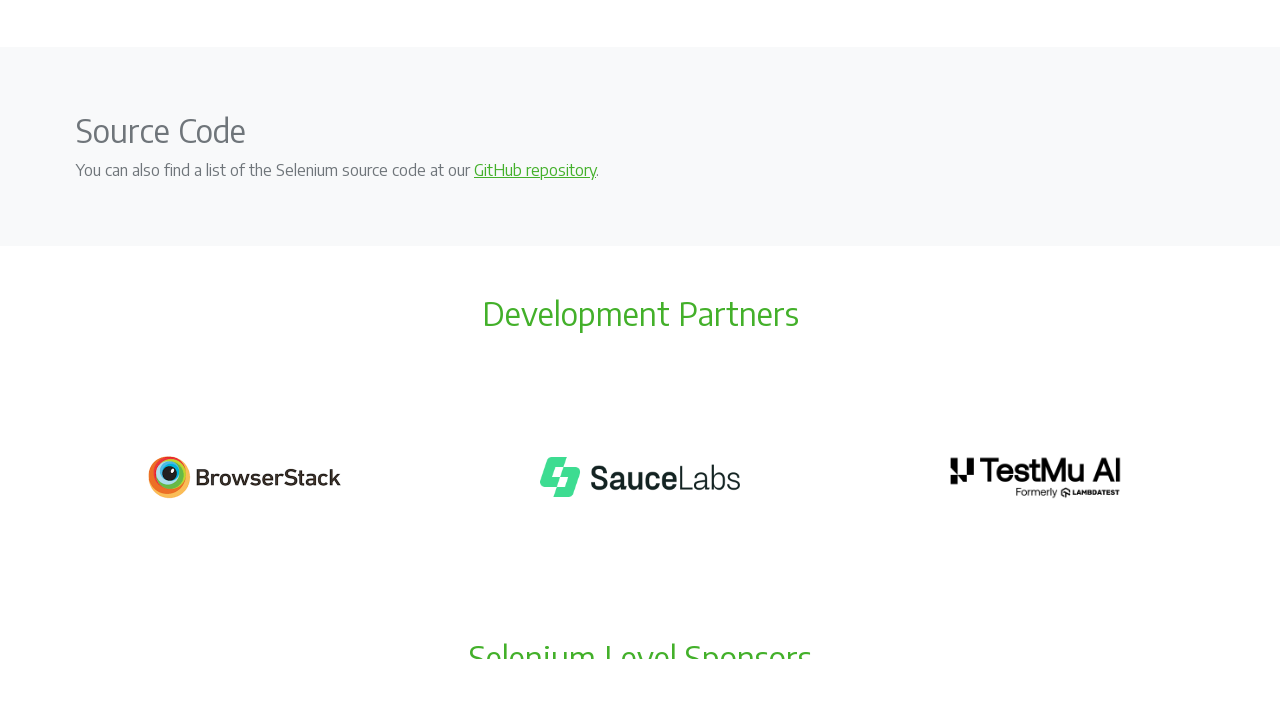

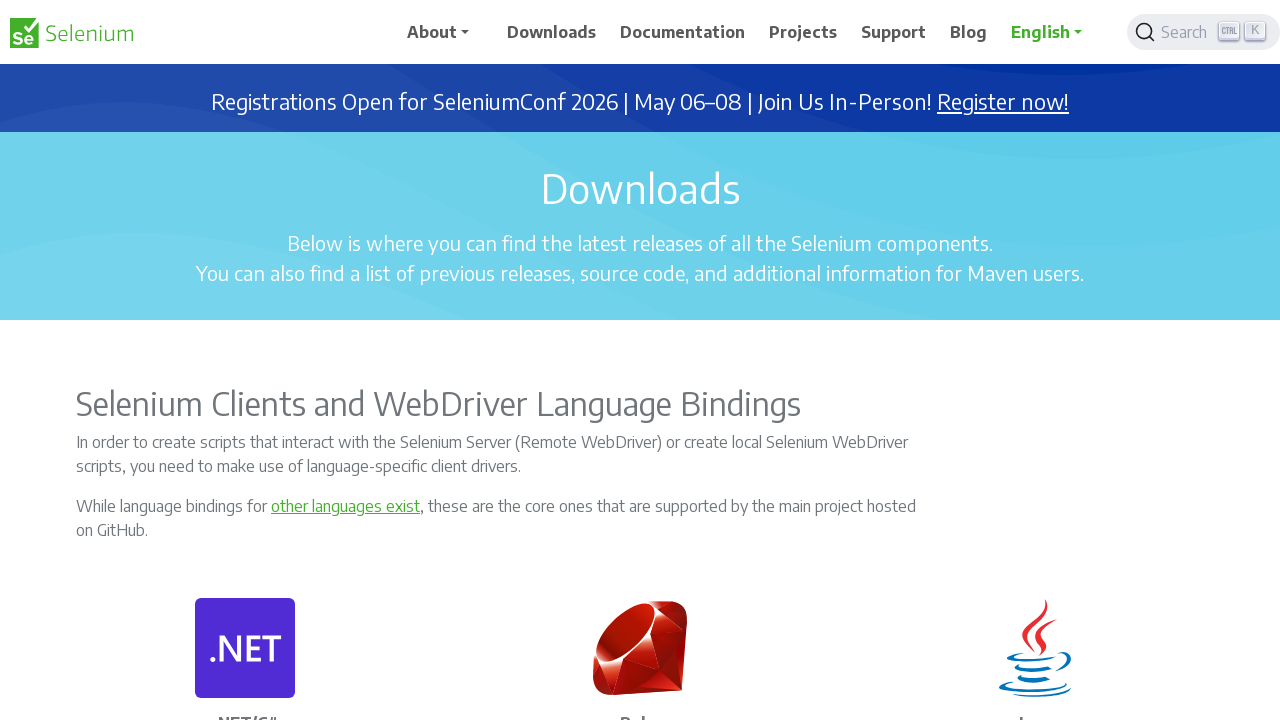